Tests checkbox functionality by clicking on checkbox 1 to select it, and ensuring checkbox 2 is also selected (clicking it if not already selected).

Starting URL: https://the-internet.herokuapp.com/checkboxes

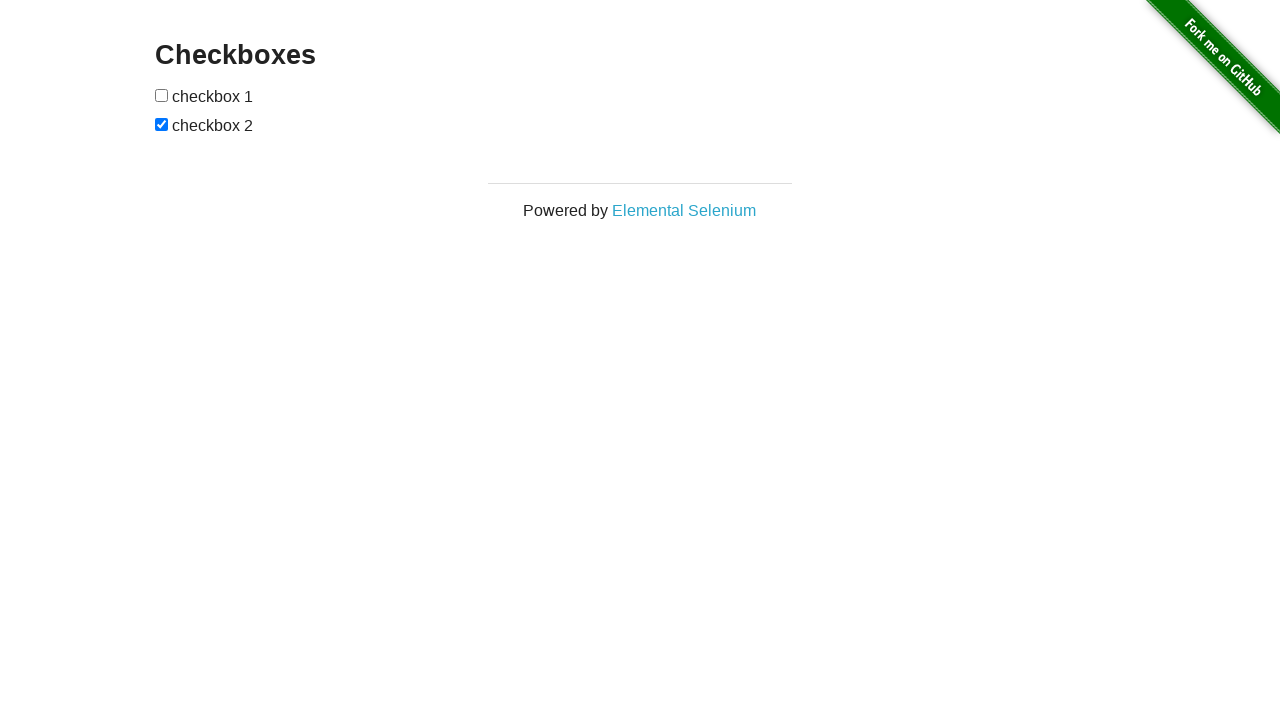

Clicked checkbox 1 to select it at (162, 95) on xpath=//*[@id='checkboxes']/input[1]
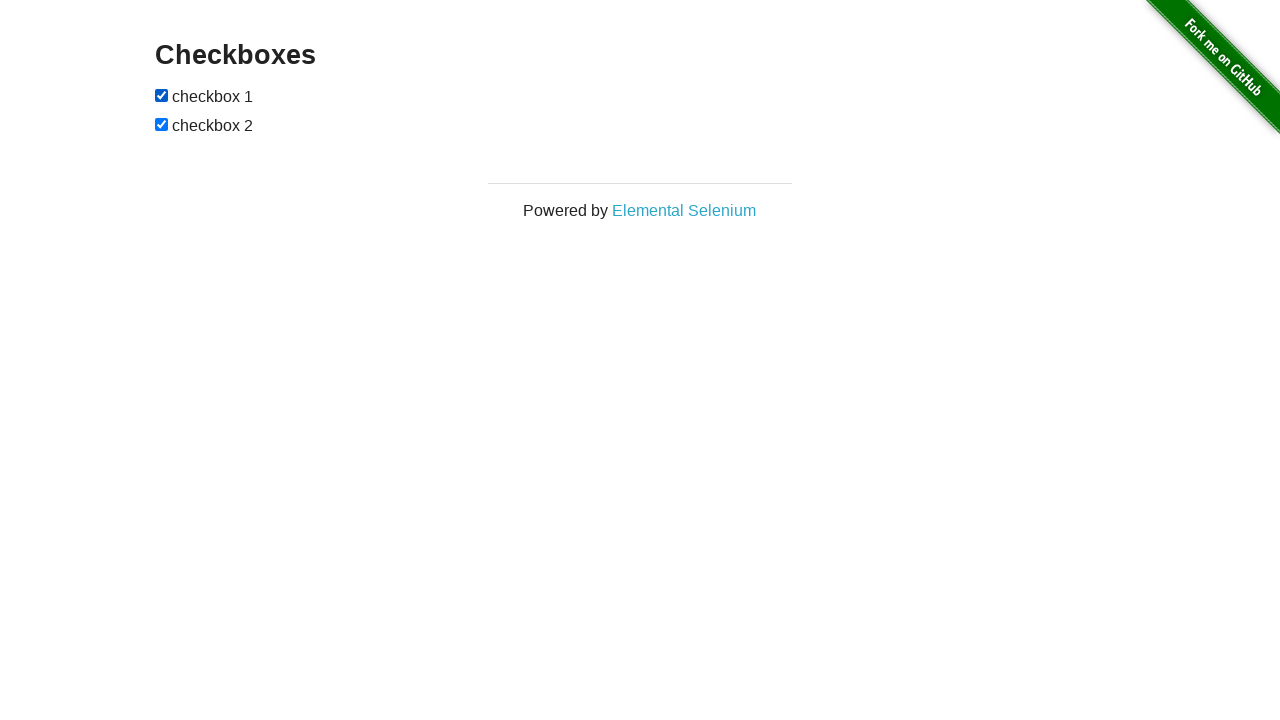

Verified checkbox 1 is selected
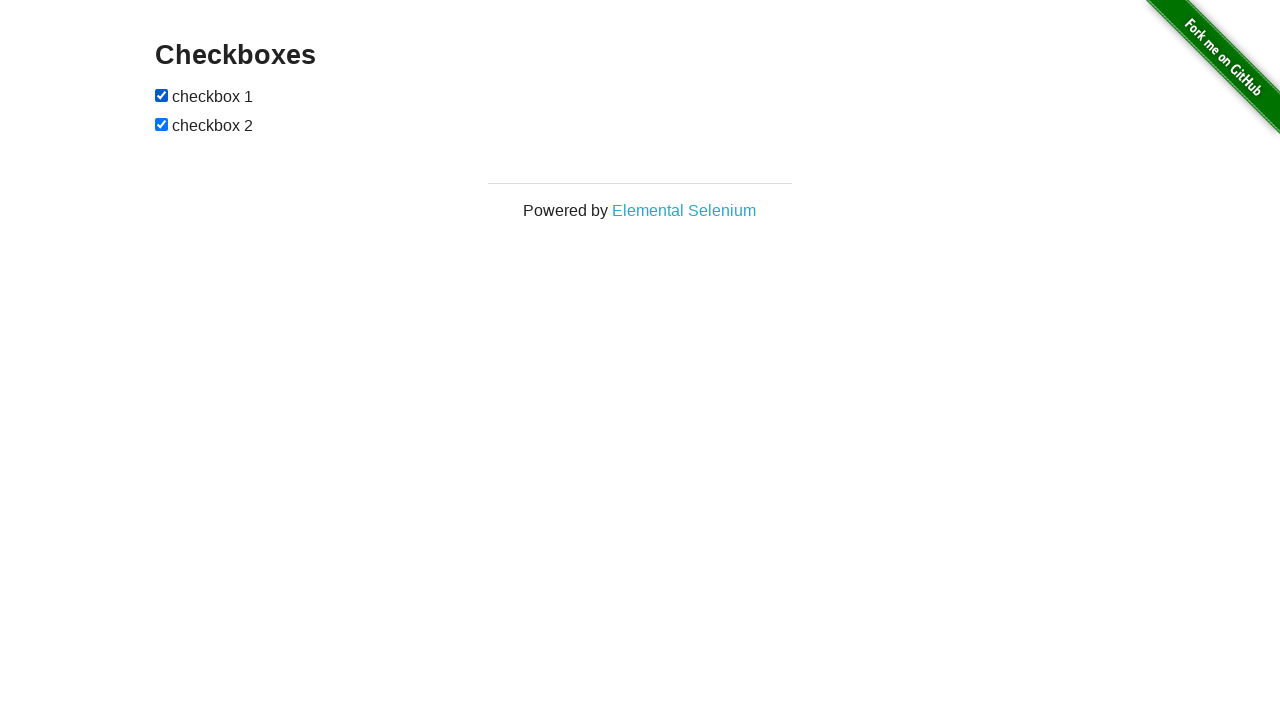

Verified checkbox 2 is selected
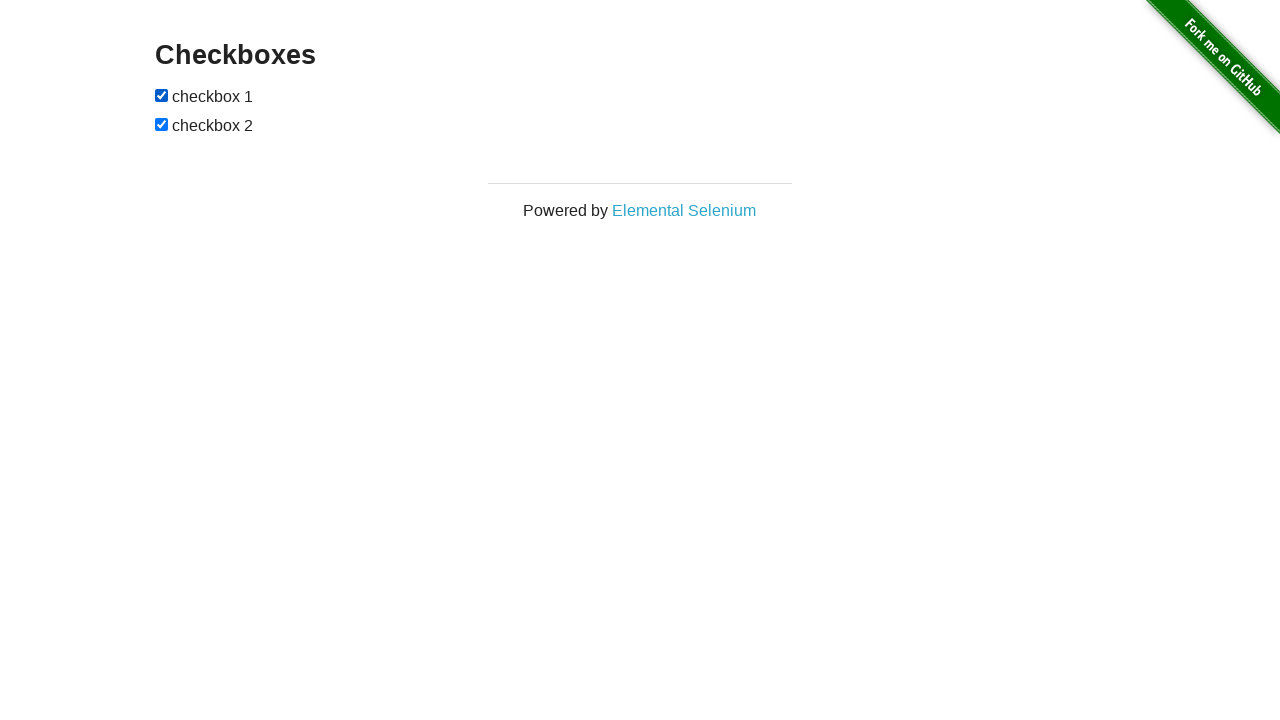

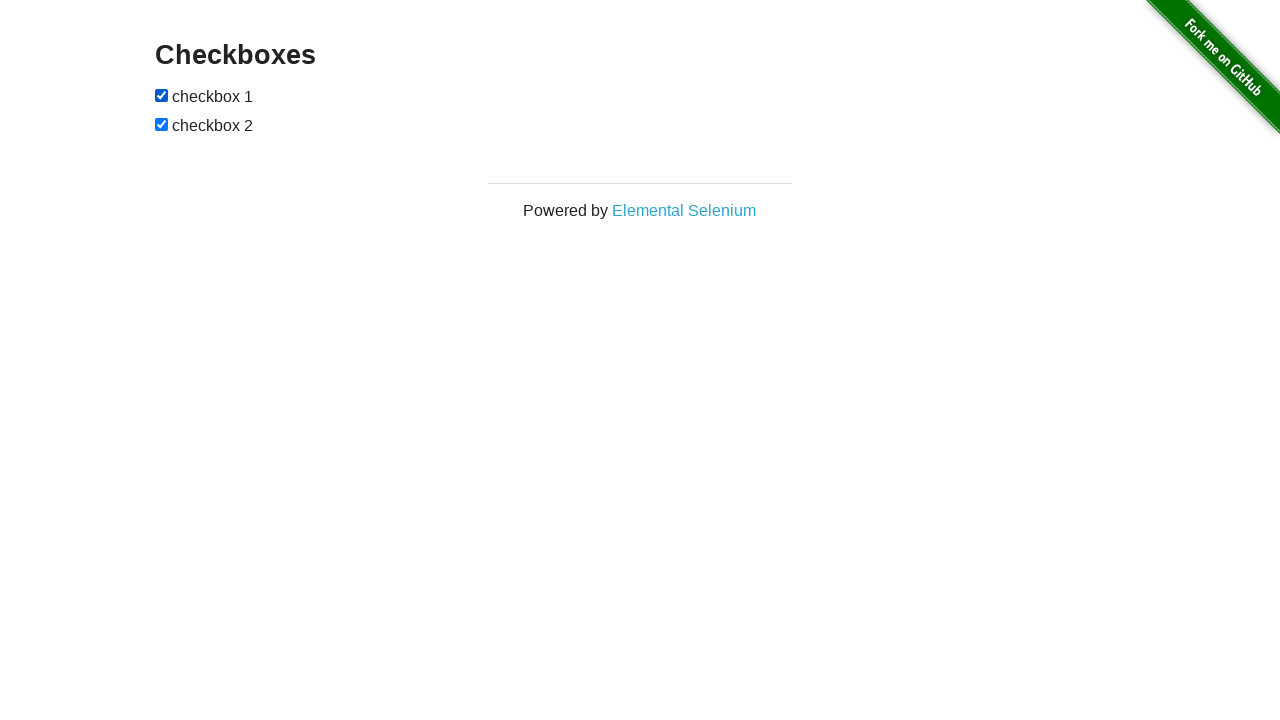